Tests adding a new customer to the banking demo application by clicking the Add Customer button, filling in customer details (first name, last name, post code), submitting the form, and verifying the success alert message.

Starting URL: https://www.globalsqa.com/angularJs-protractor/BankingProject/#/manager

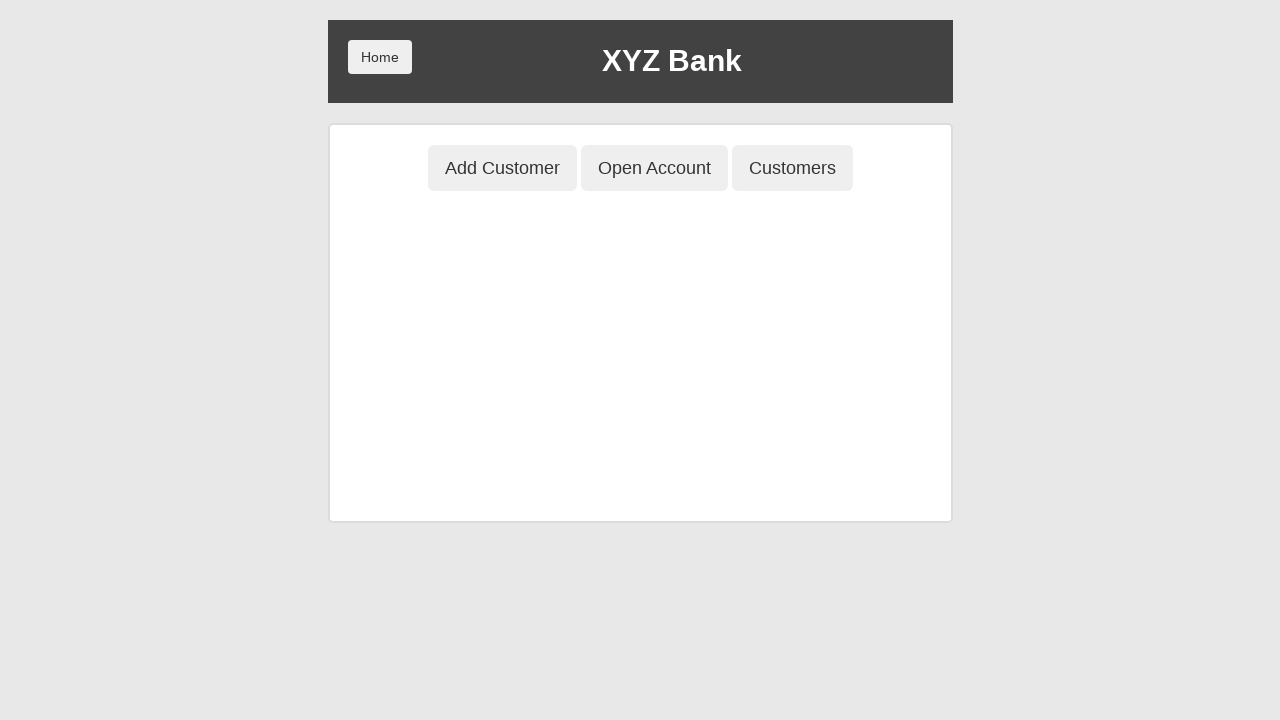

Clicked 'Add Customer' button to open the form at (502, 168) on button[ng-class='btnClass1']
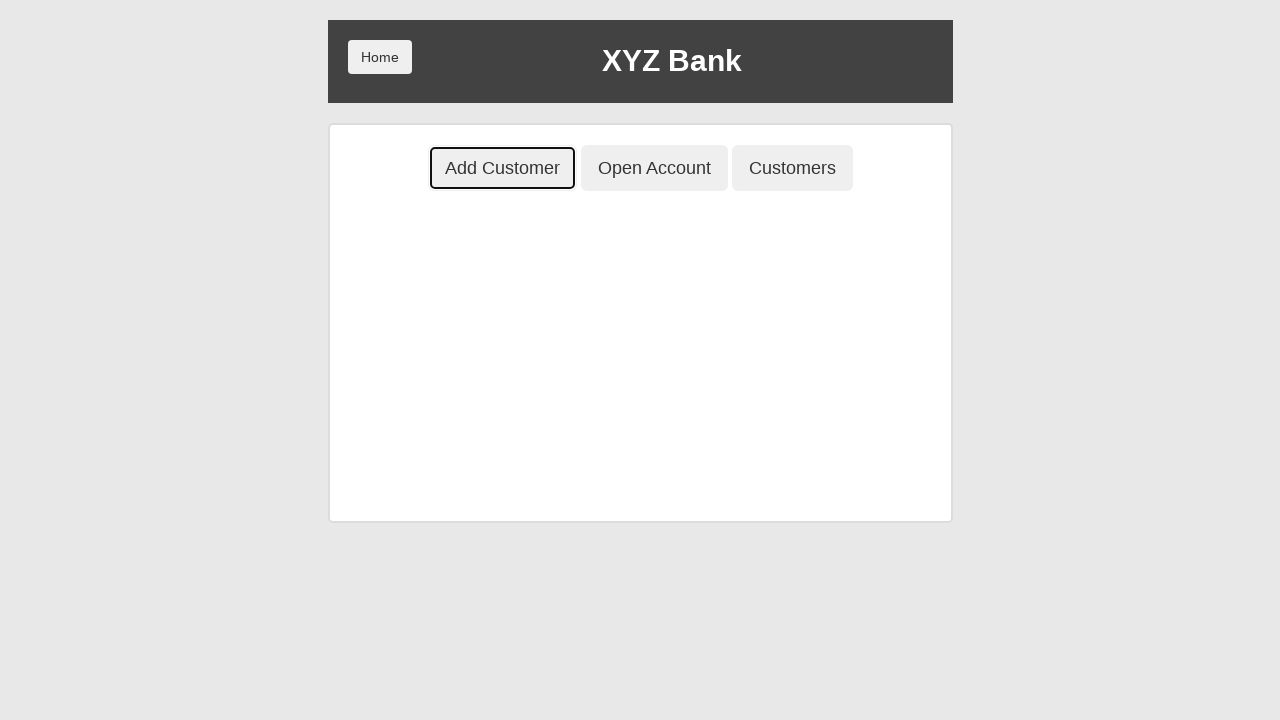

Customer form loaded and first name input field is visible
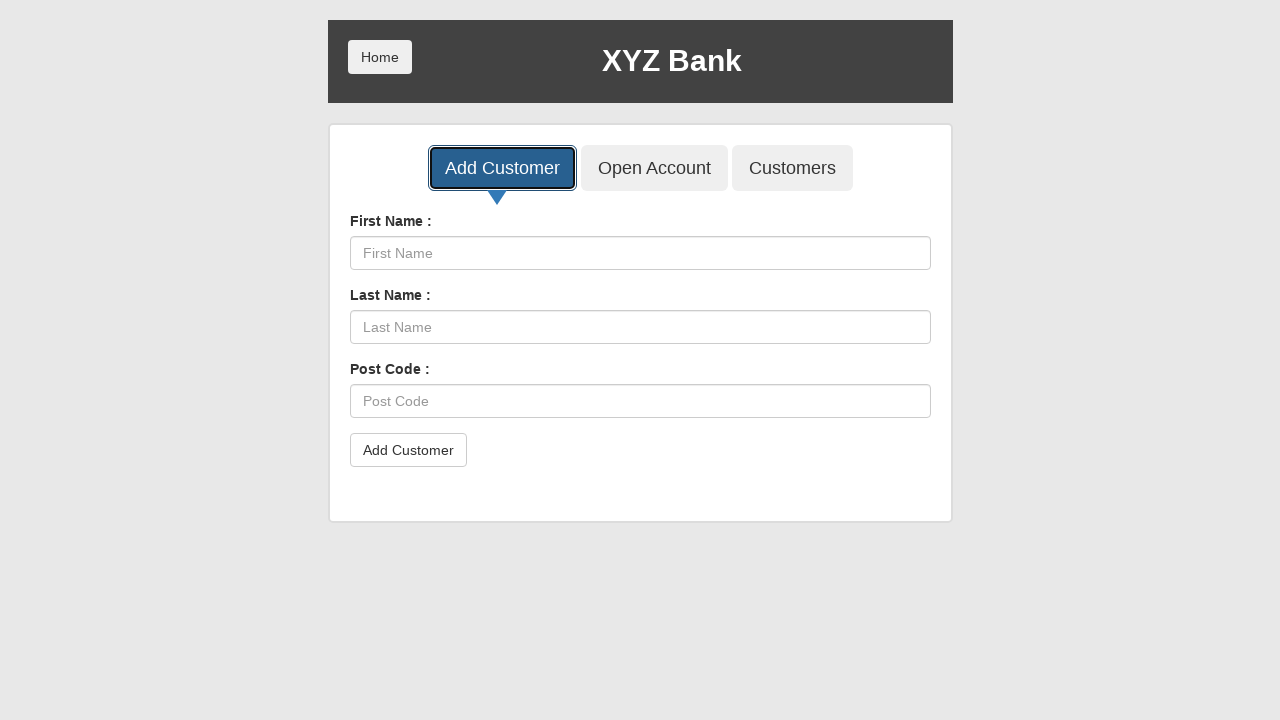

Filled first name field with 'icacgjhfac' on input[ng-model='fName']
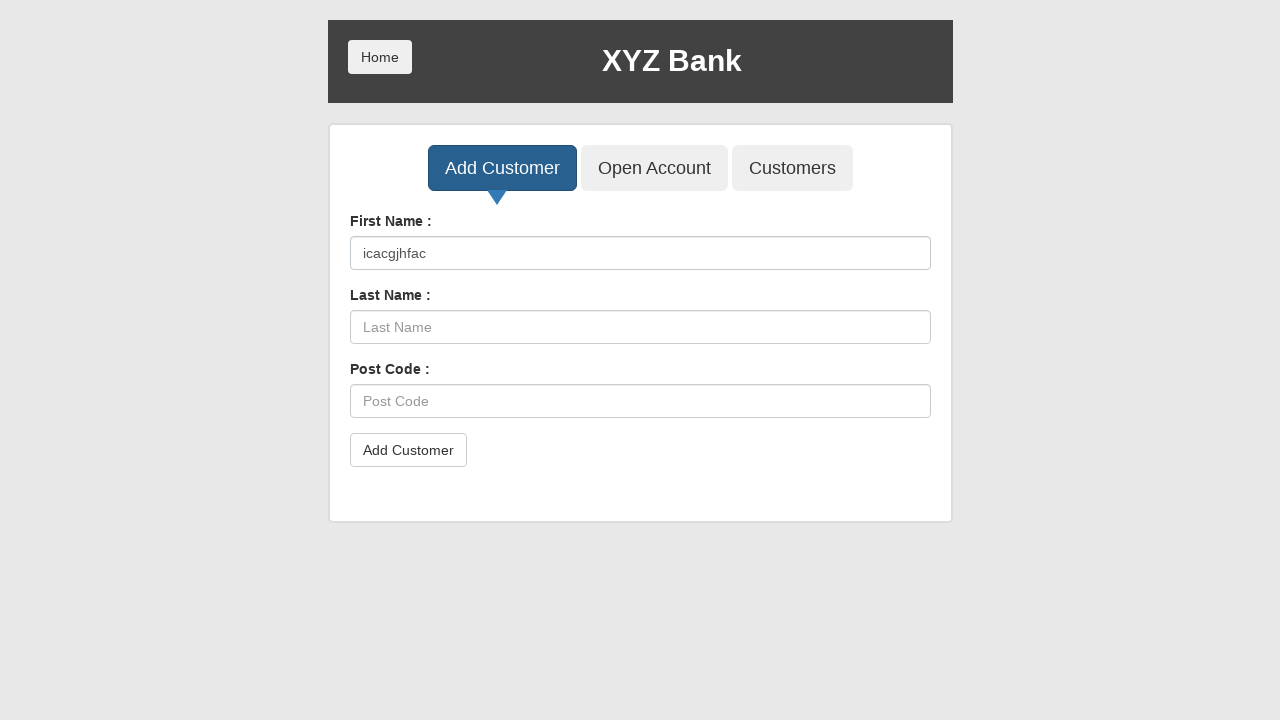

Filled last name field with 'Autotest' on input[ng-model='lName']
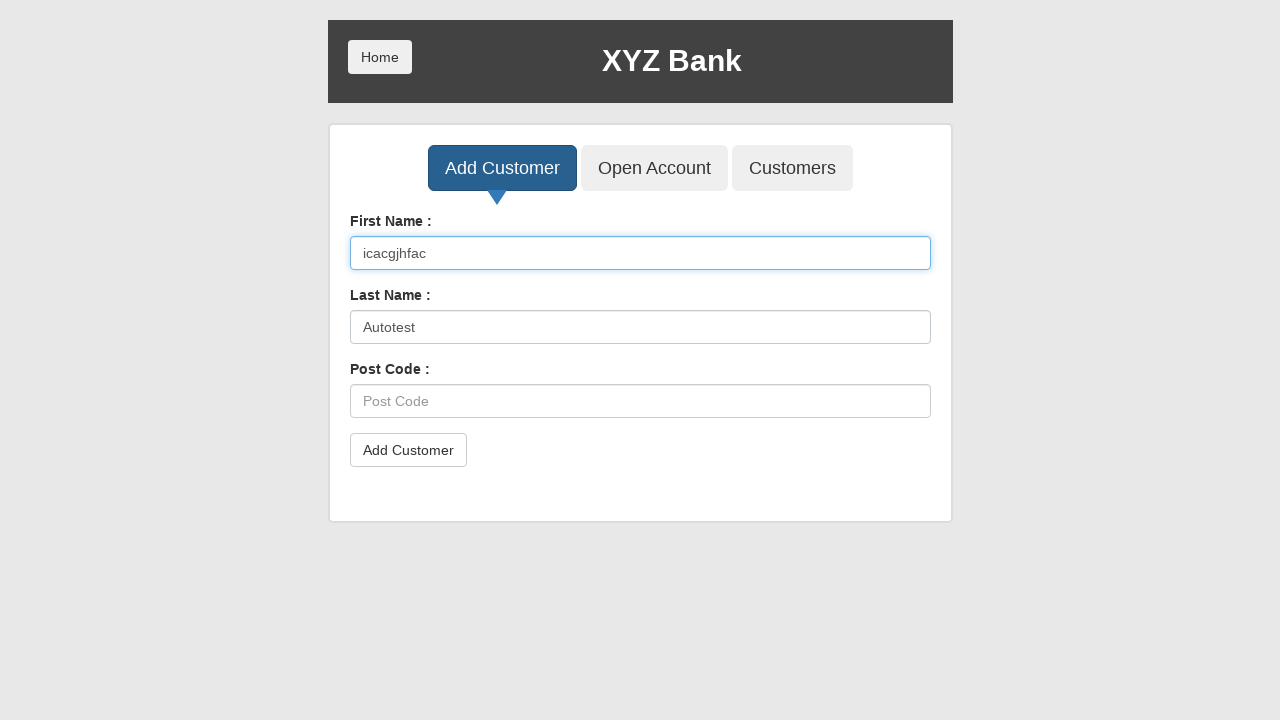

Filled post code field with '8202697502' on input[ng-model='postCd']
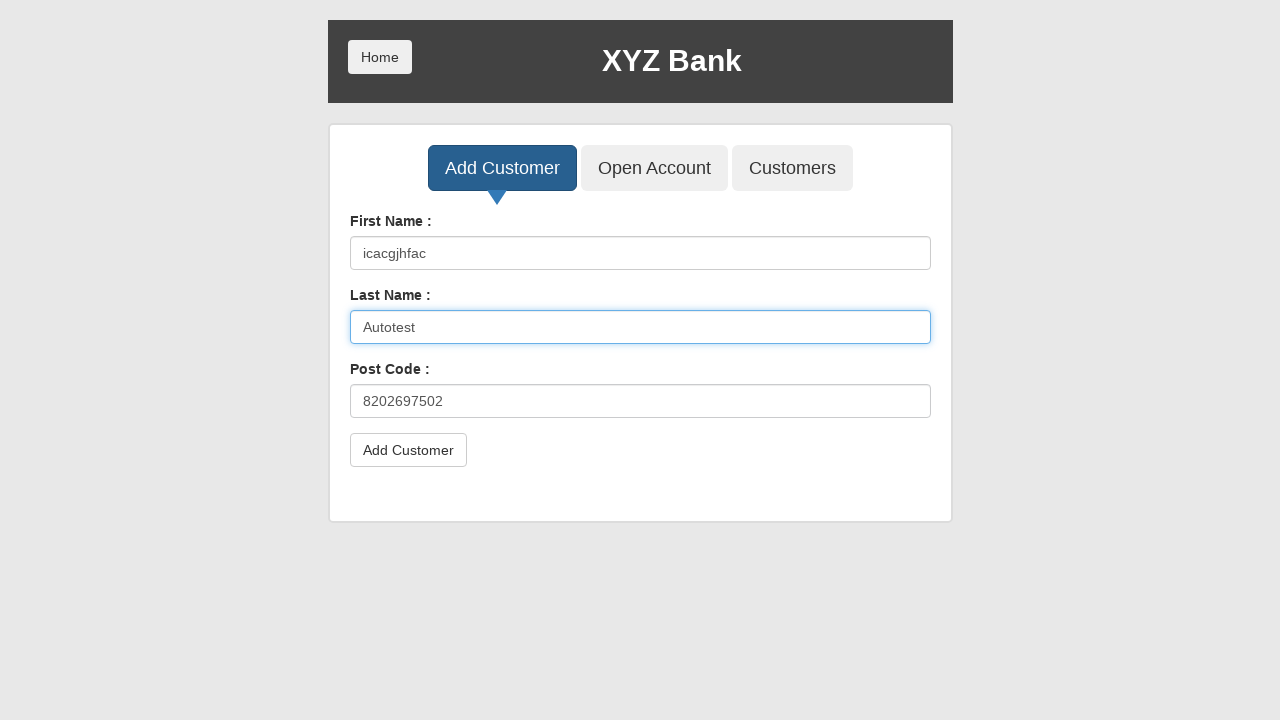

Set up dialog handler to capture and accept alerts
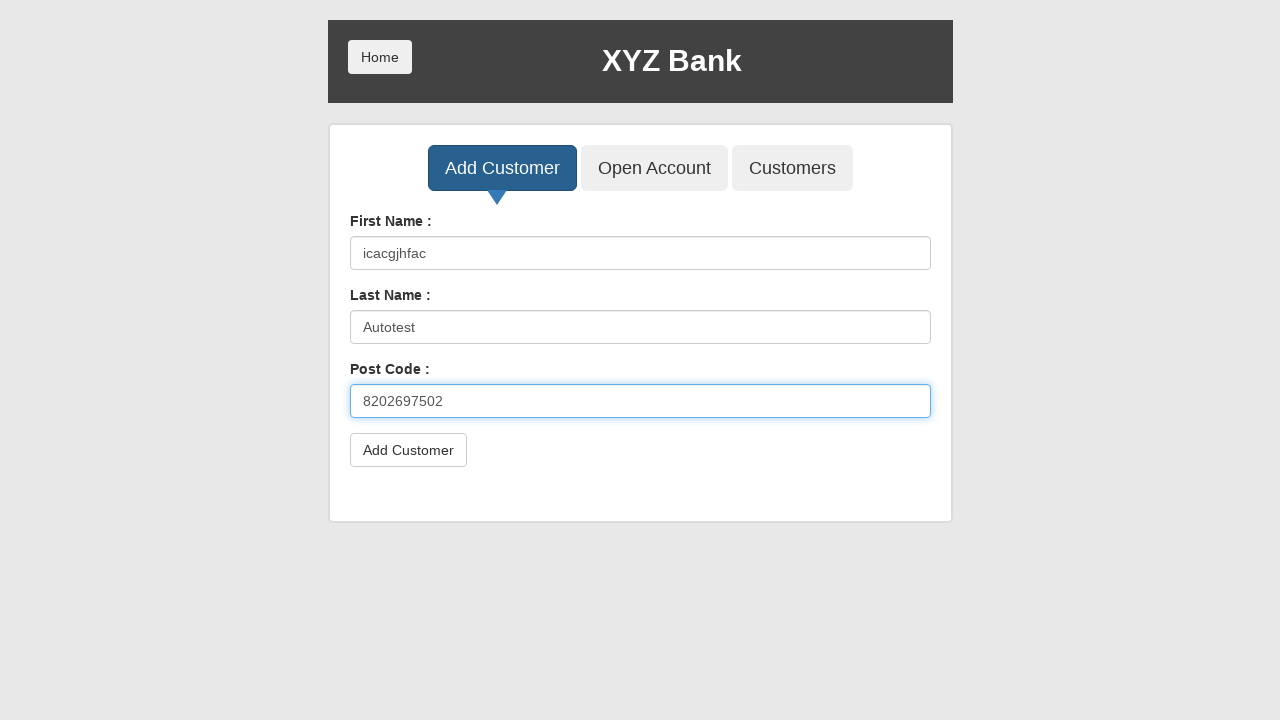

Clicked submit button to add the customer at (408, 450) on button[type='submit']
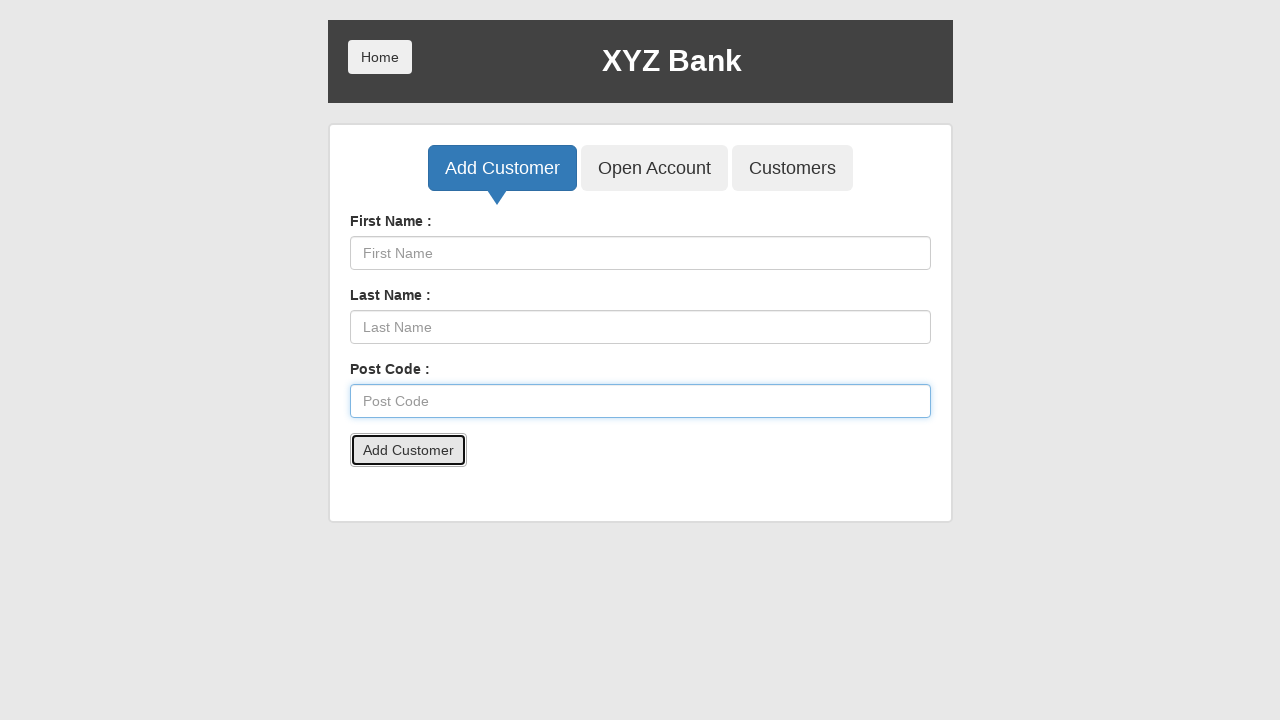

Waited for alert dialog to be processed
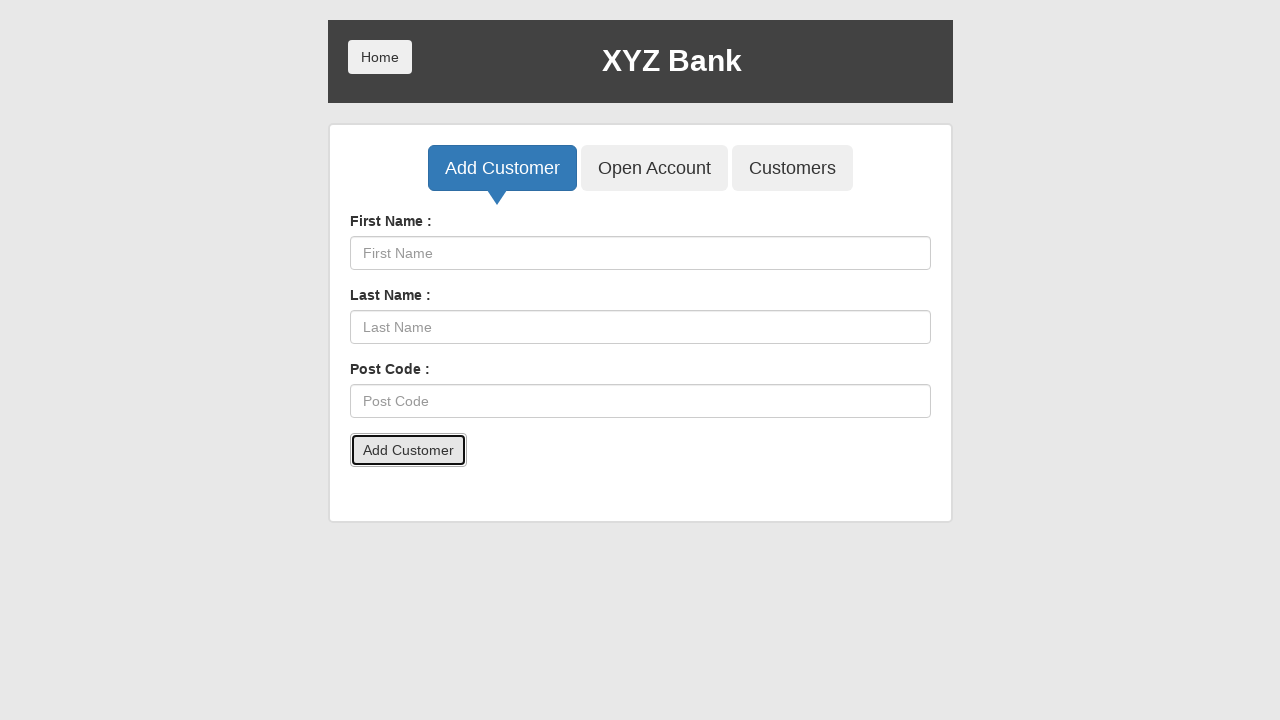

Verified 'Customer added successfully' alert message was displayed
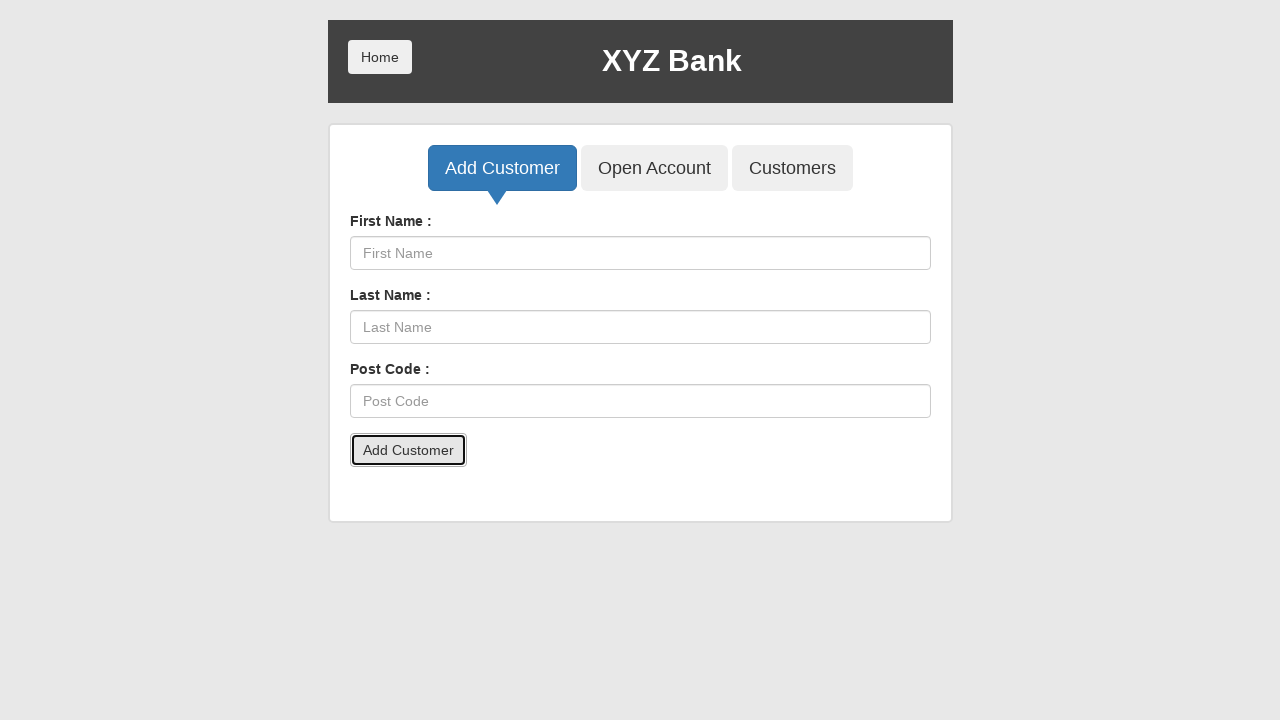

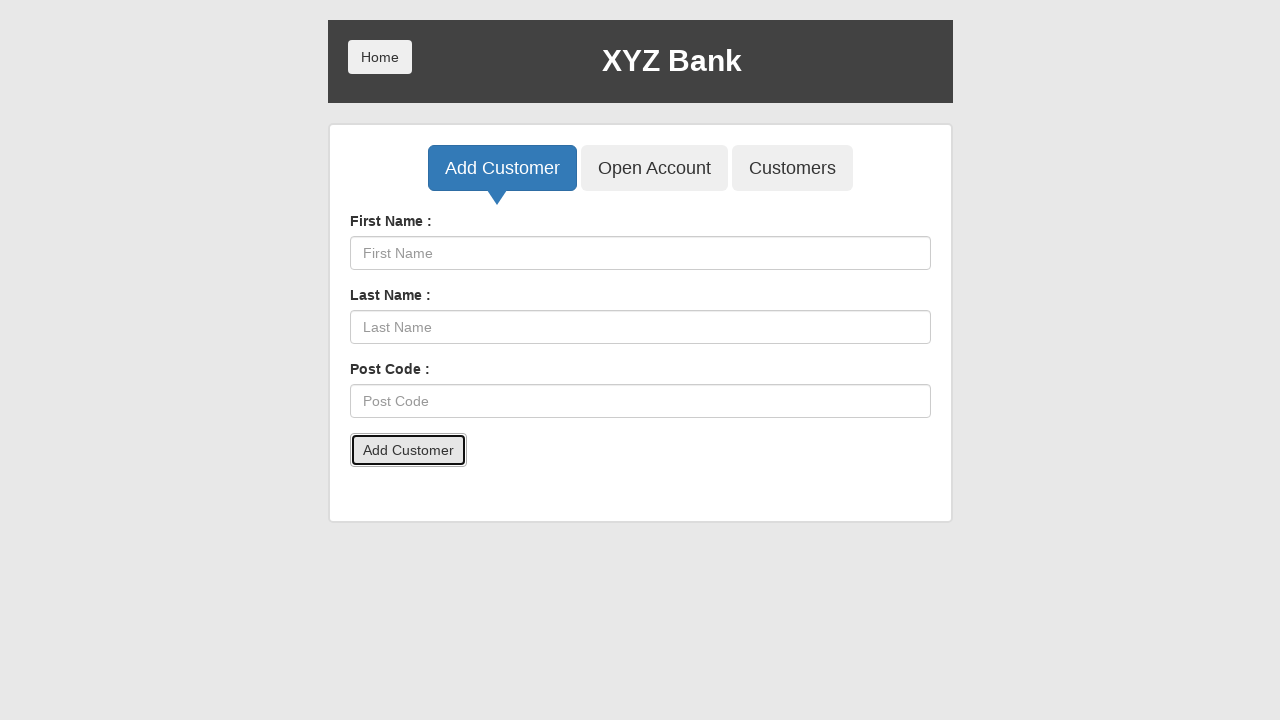